Tests window handling functionality by clicking a button that opens a new window and iterating through window handles

Starting URL: https://rahulshettyacademy.com/AutomationPractice/

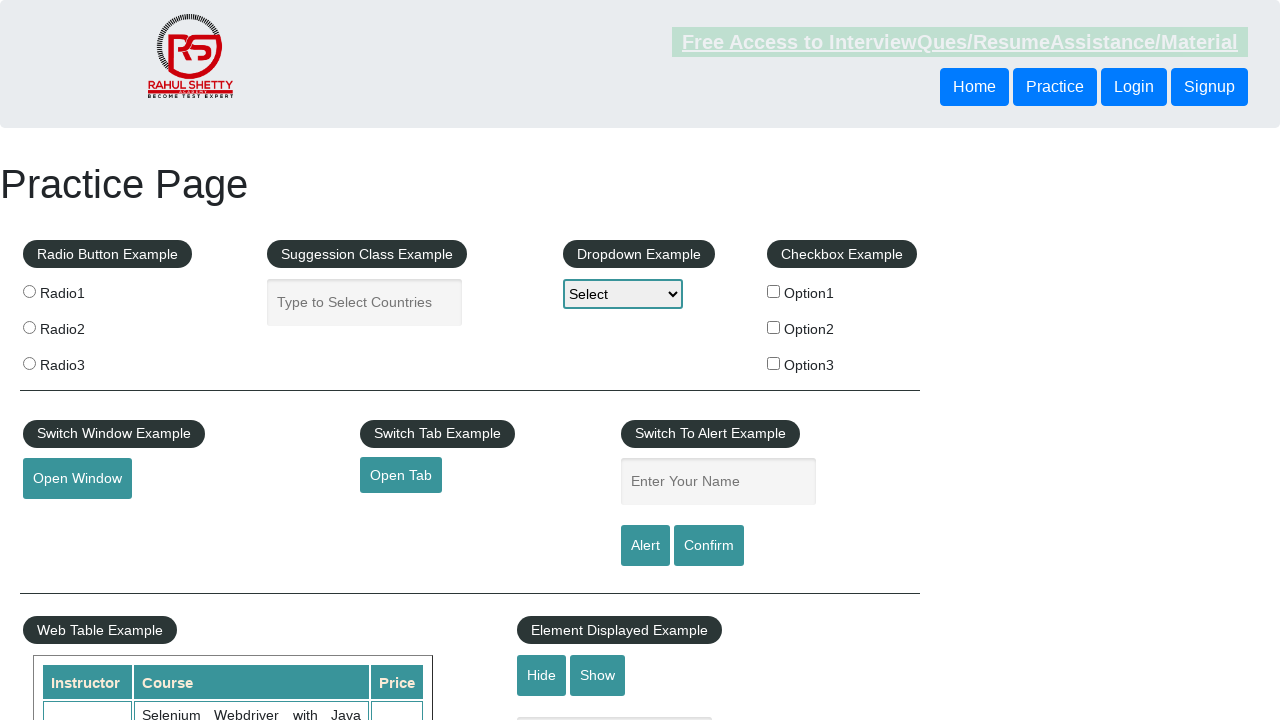

Clicked 'Open Window' button to open a new window at (77, 479) on #openwindow
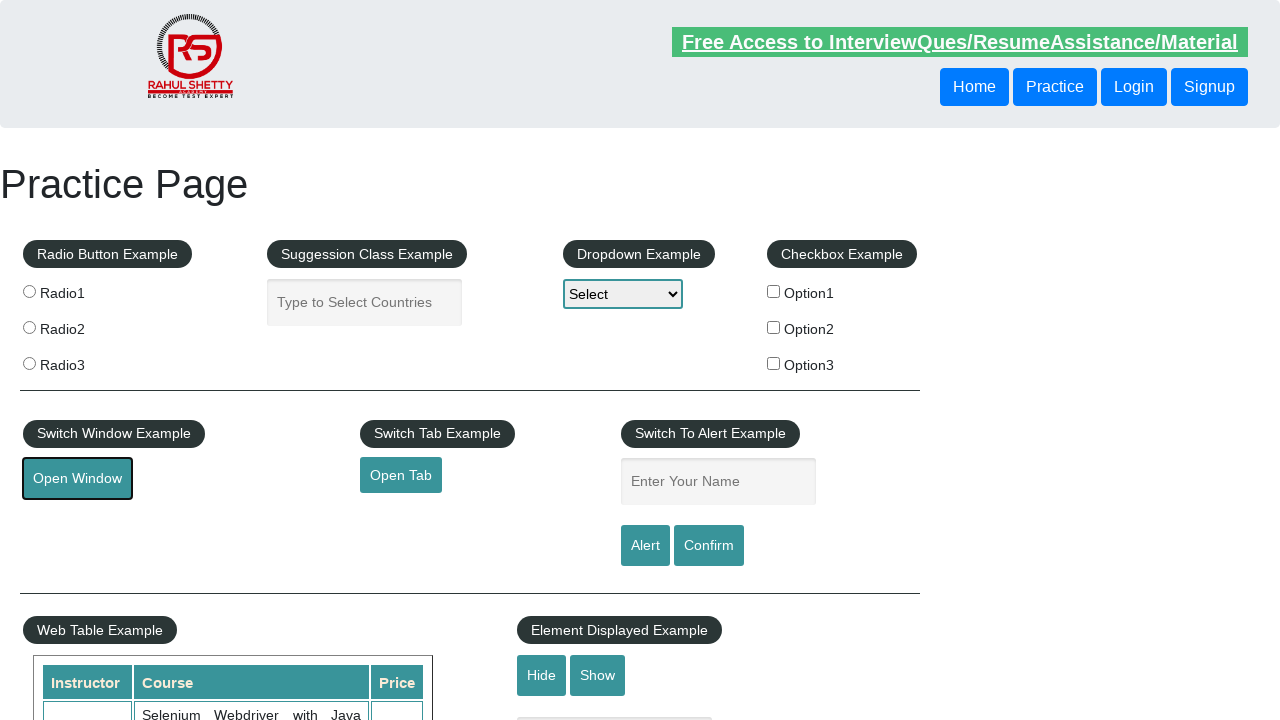

New window opened and captured
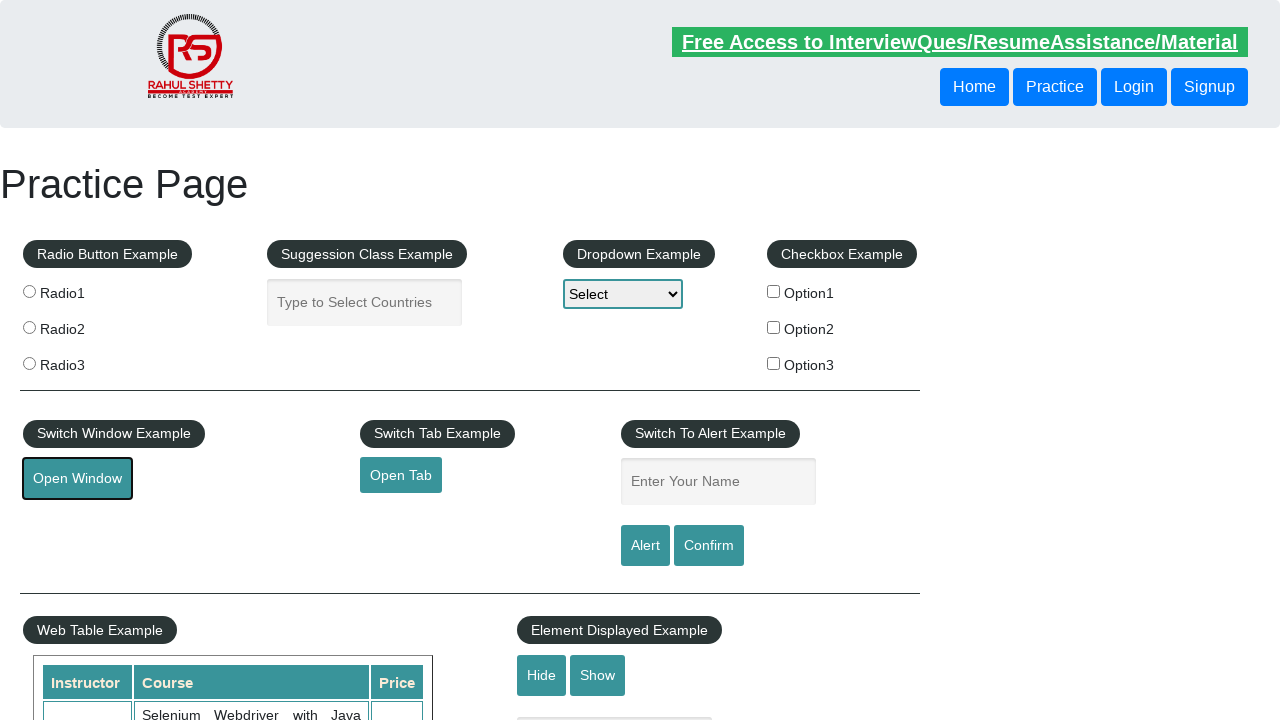

Retrieved new page object from context
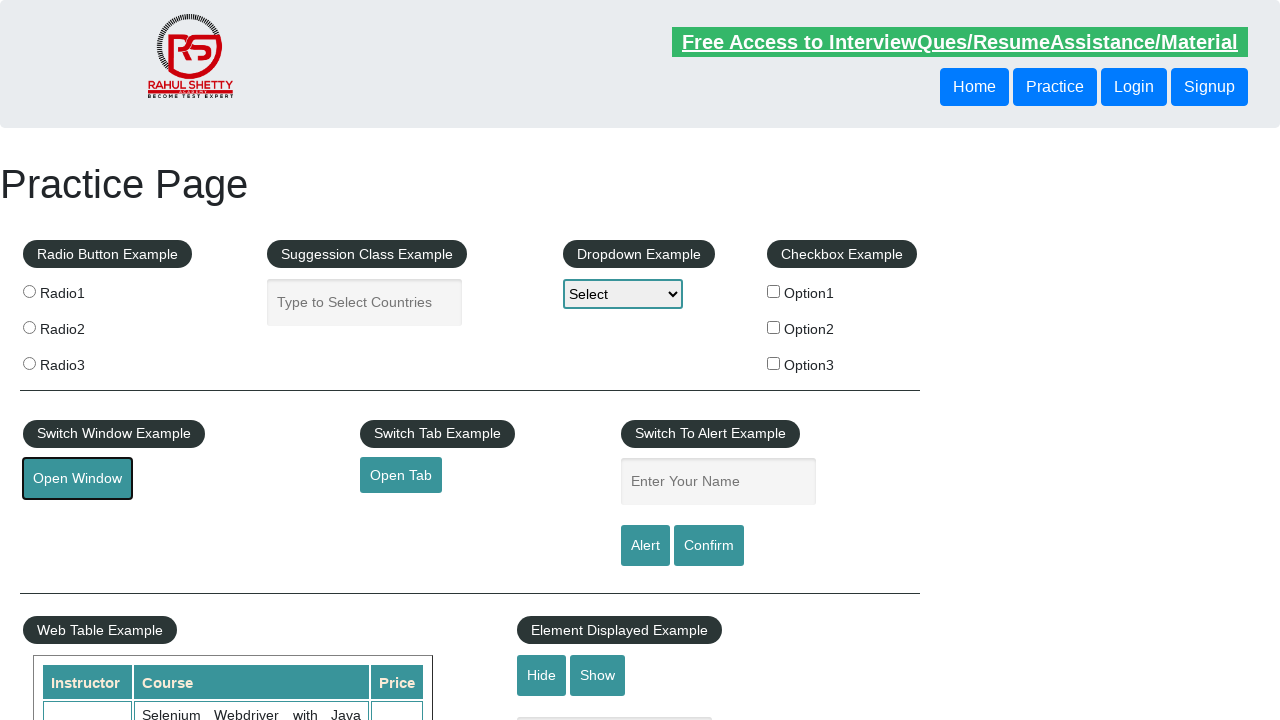

Retrieved all pages from context - total windows open: 2
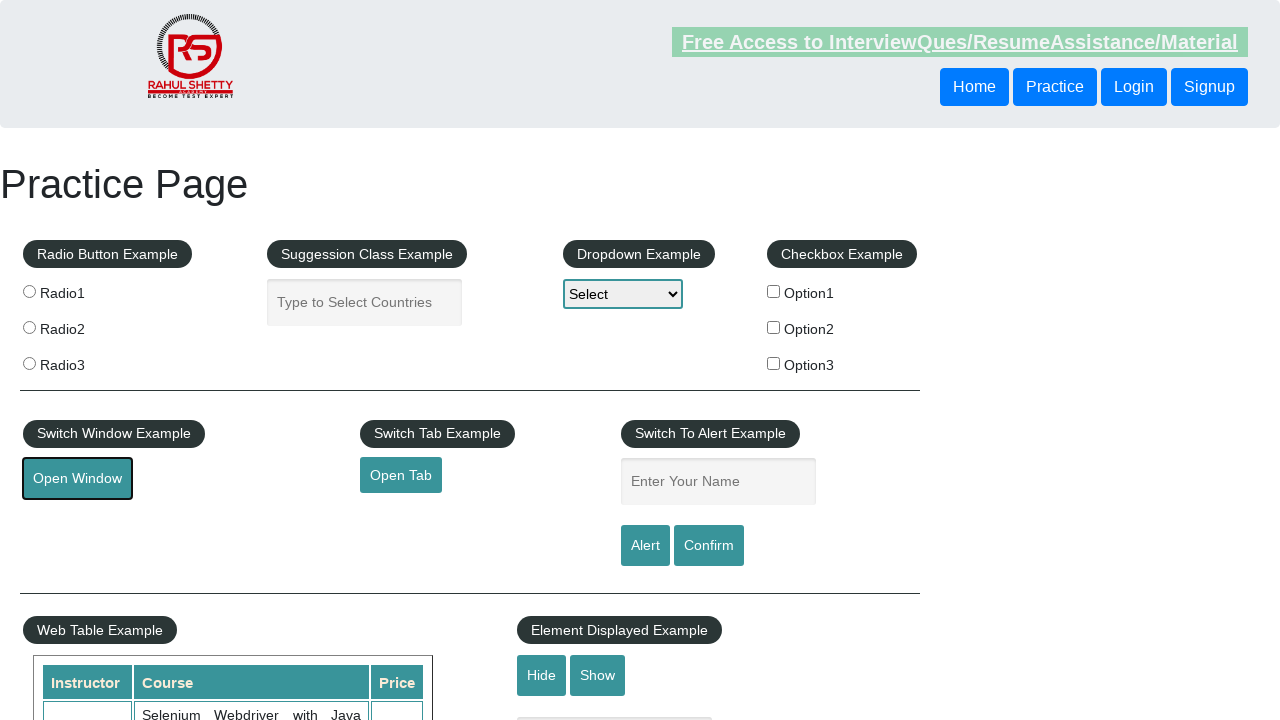

Iterated through window with URL: https://rahulshettyacademy.com/AutomationPractice/
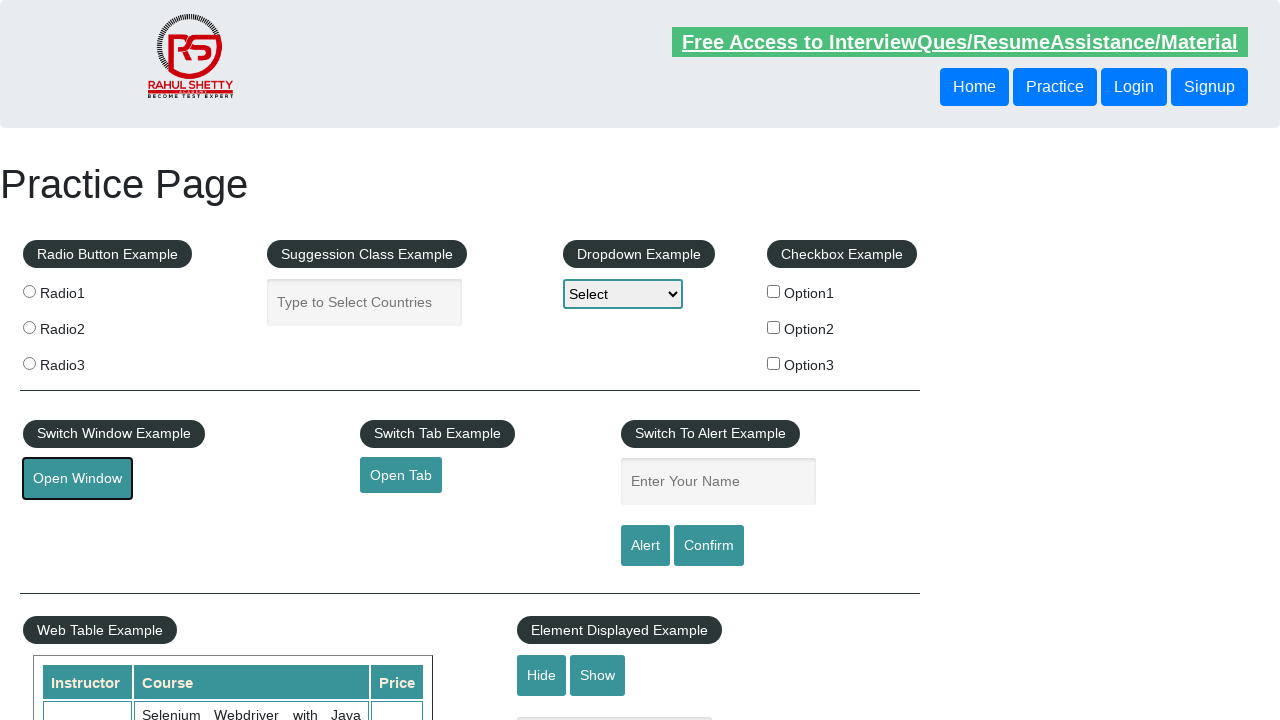

Iterated through window with URL: https://www.qaclickacademy.com/
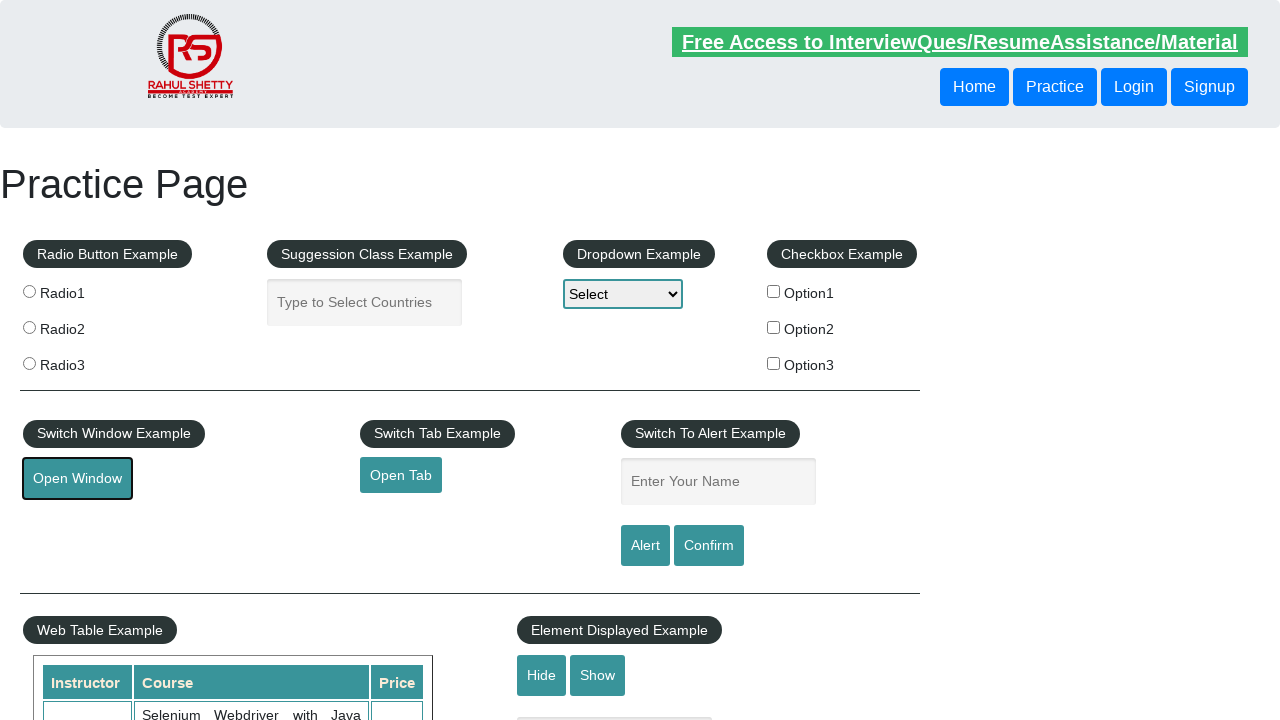

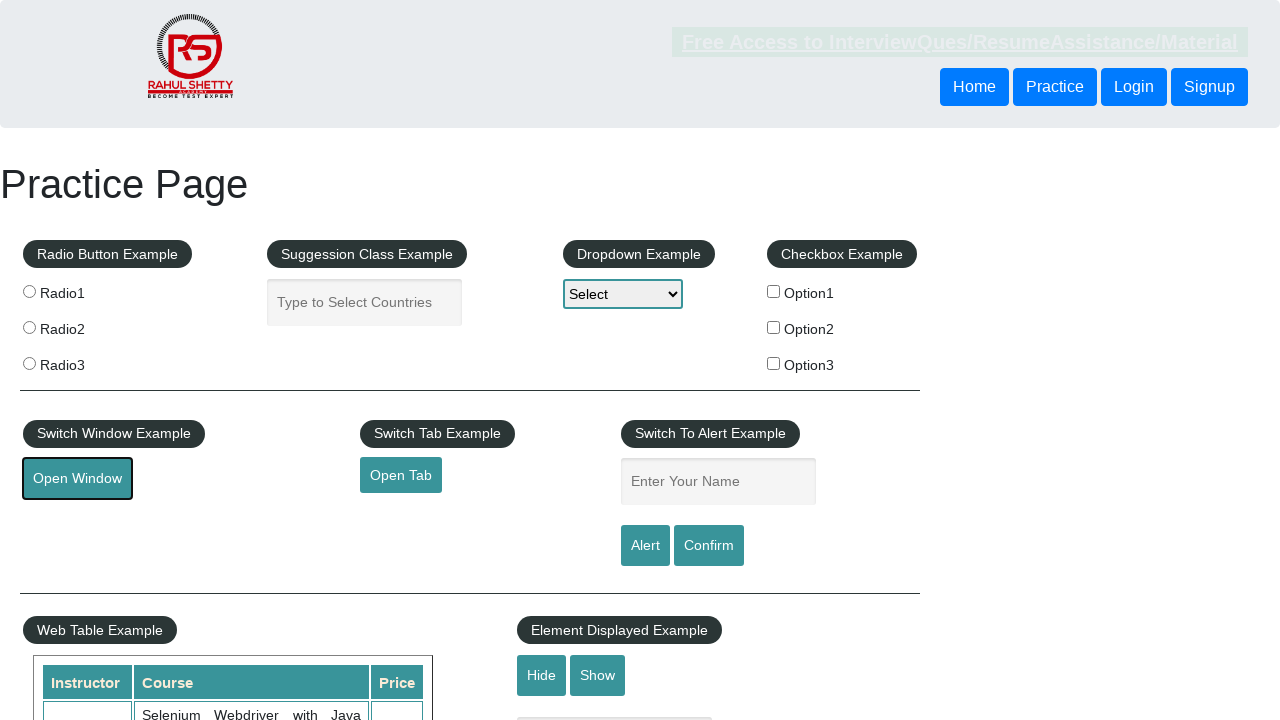